Navigates to whatismyipaddress.com to verify the browser can access the site and display IP address information

Starting URL: http://whatismyipaddress.com

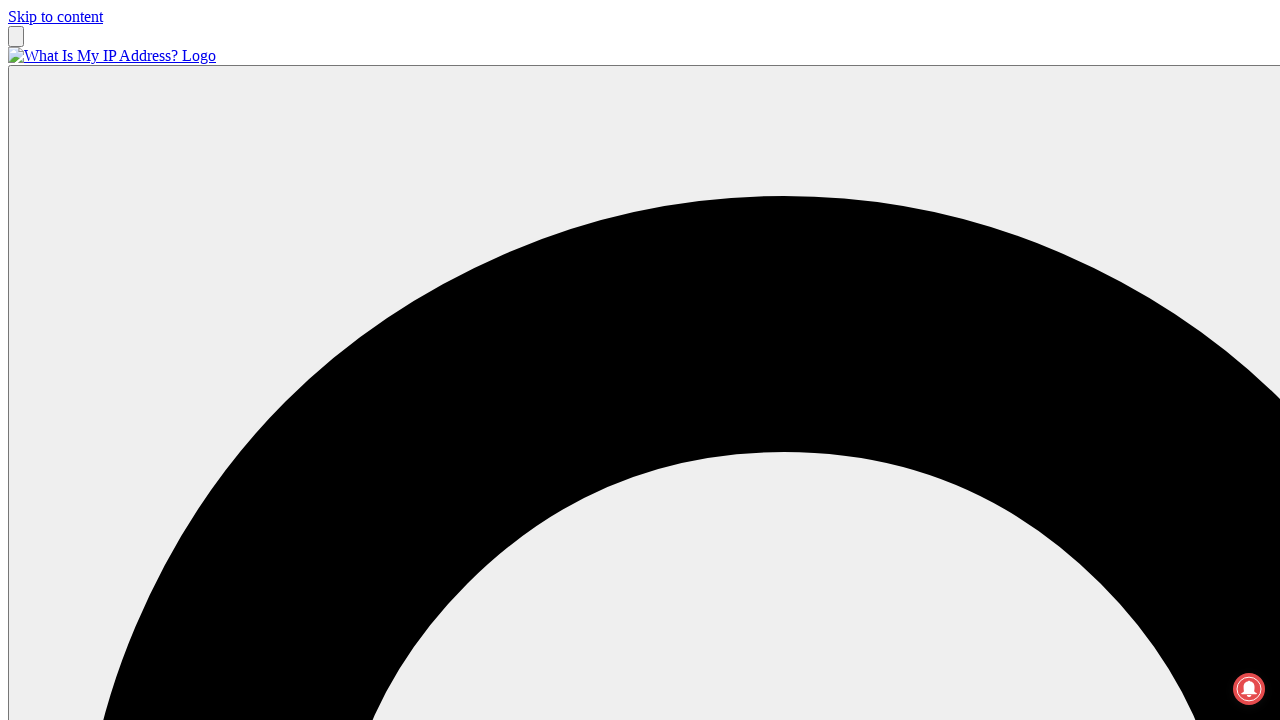

Navigated to whatismyipaddress.com
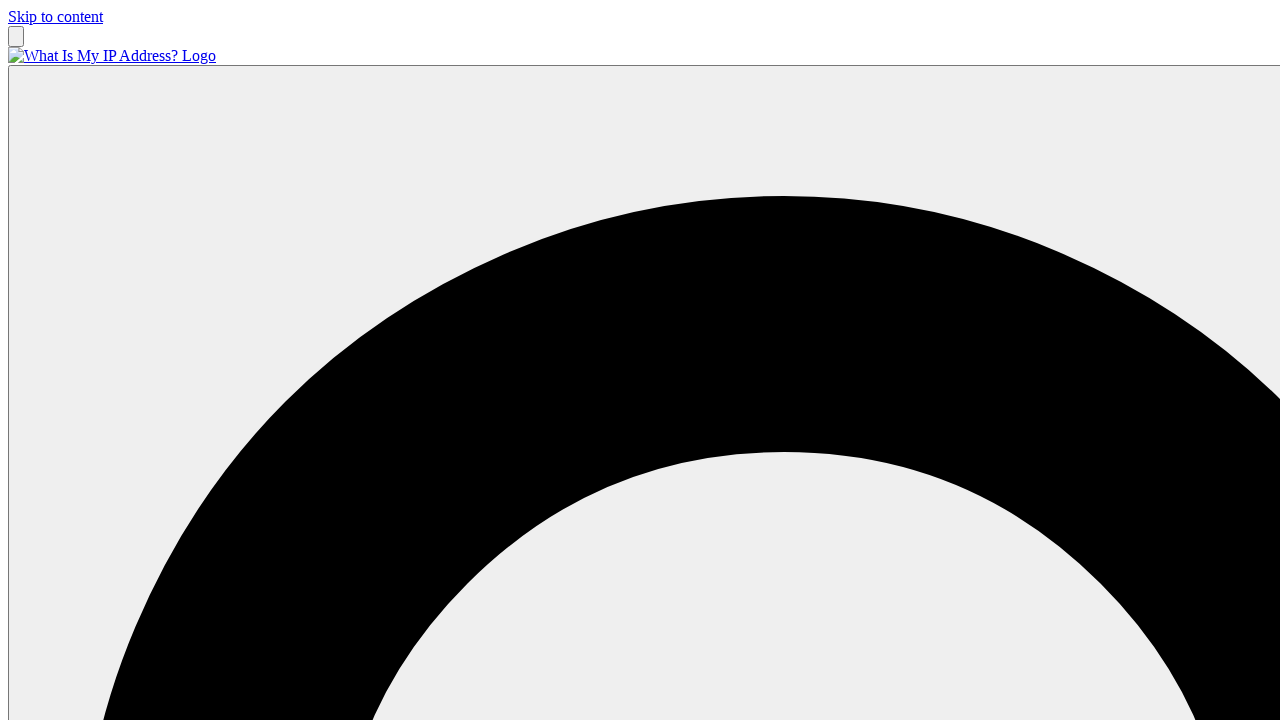

Page content loaded and DOM content rendered
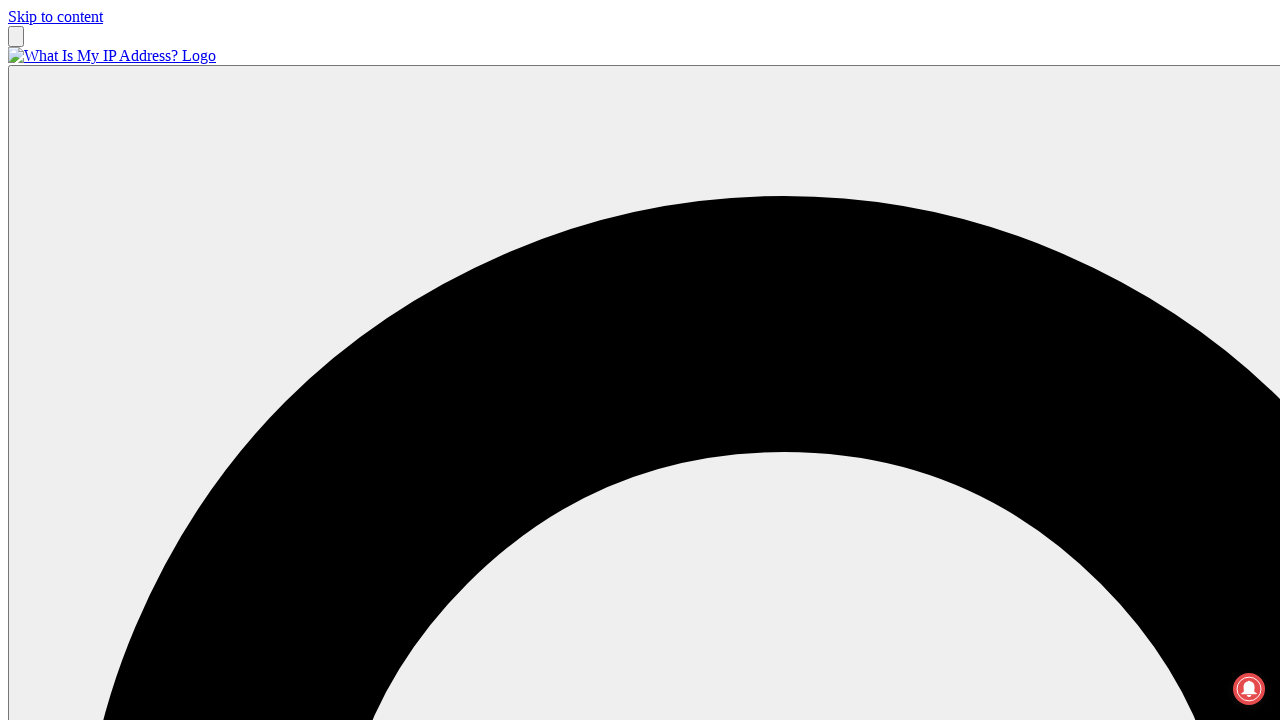

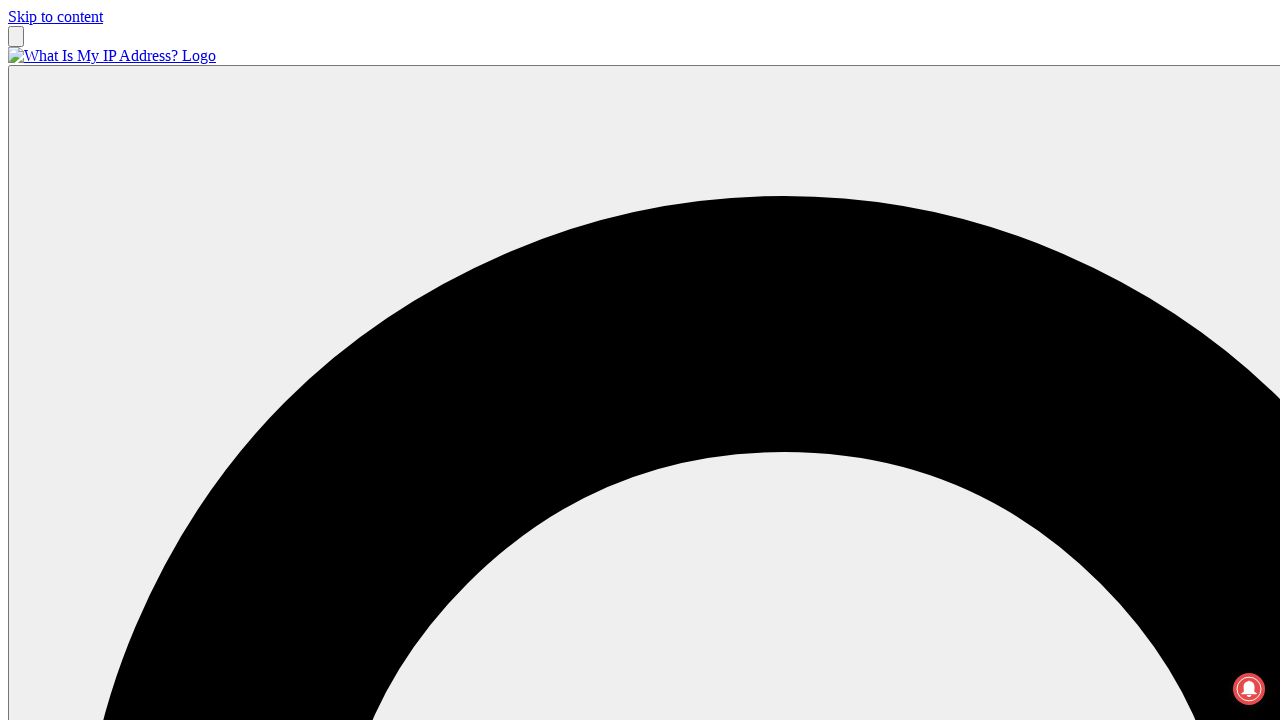